Navigates through a job application form by detecting and filling various input types (text, radio, checkbox, file upload, select) to discover all questions in the form

Starting URL: https://corazor-technology.vercel.app/careers/apply/1

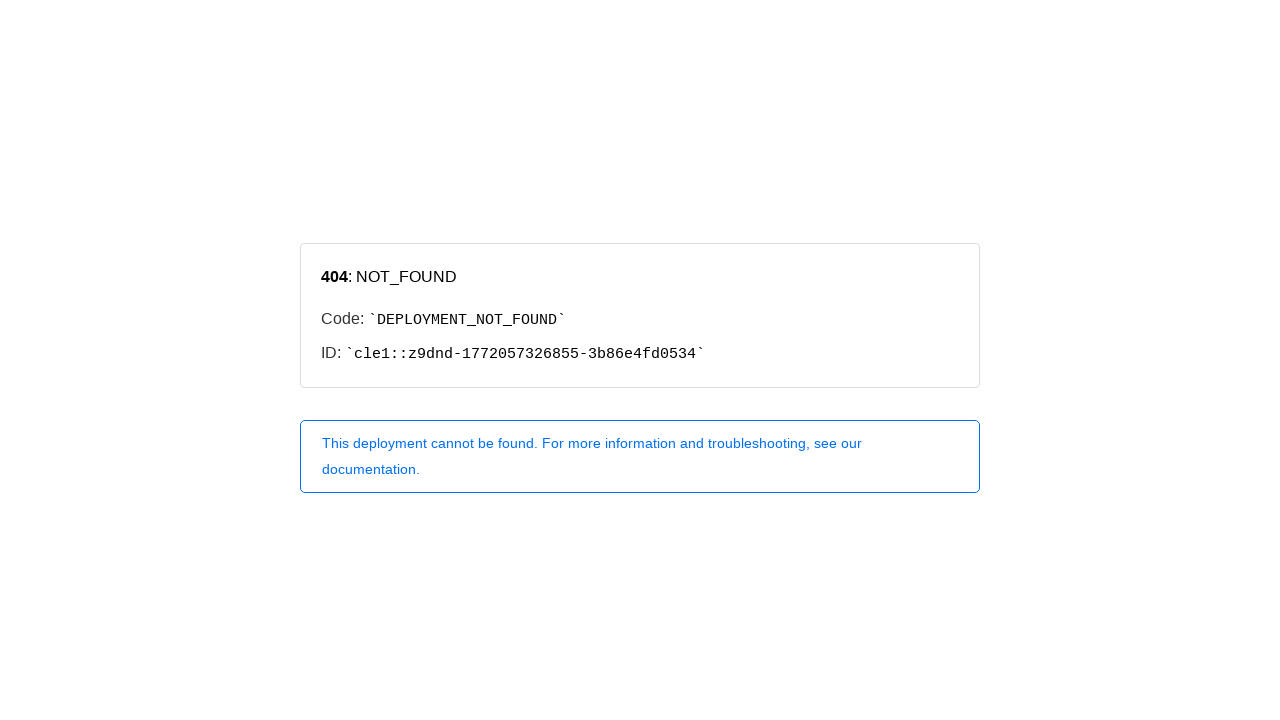

Navigated to job application form at careers/apply/1
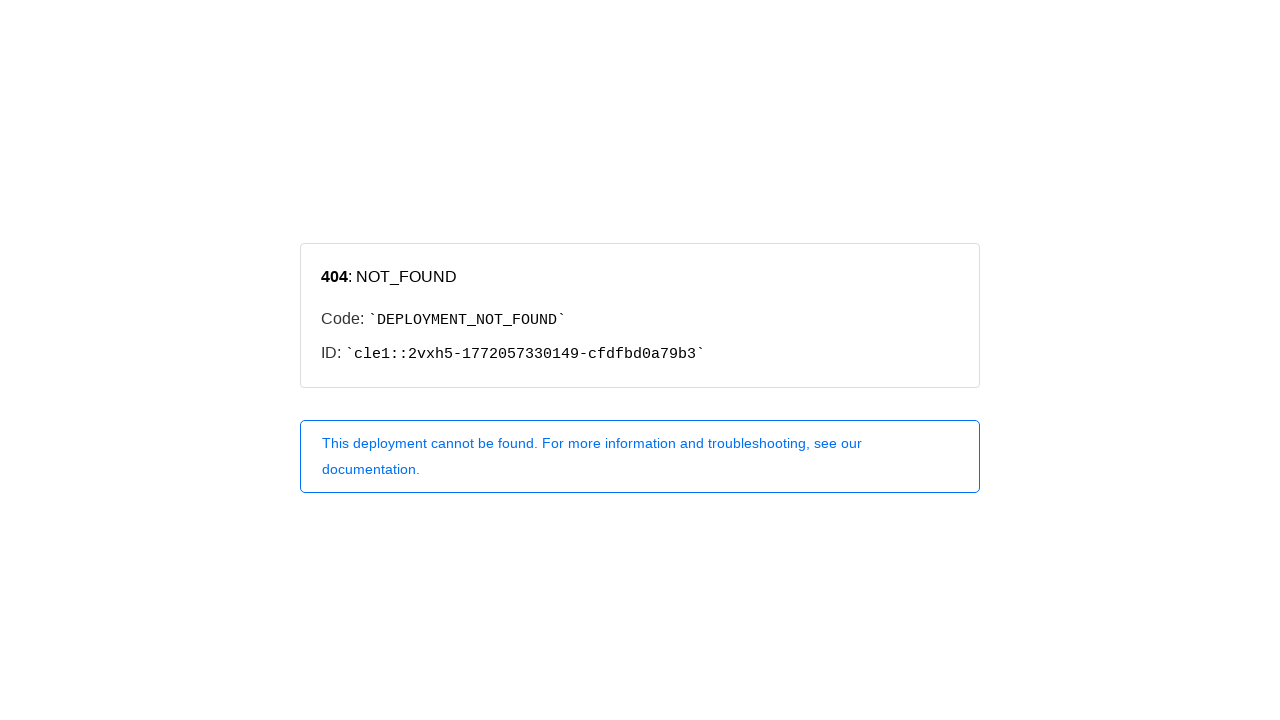

Waited 2 seconds for form to load
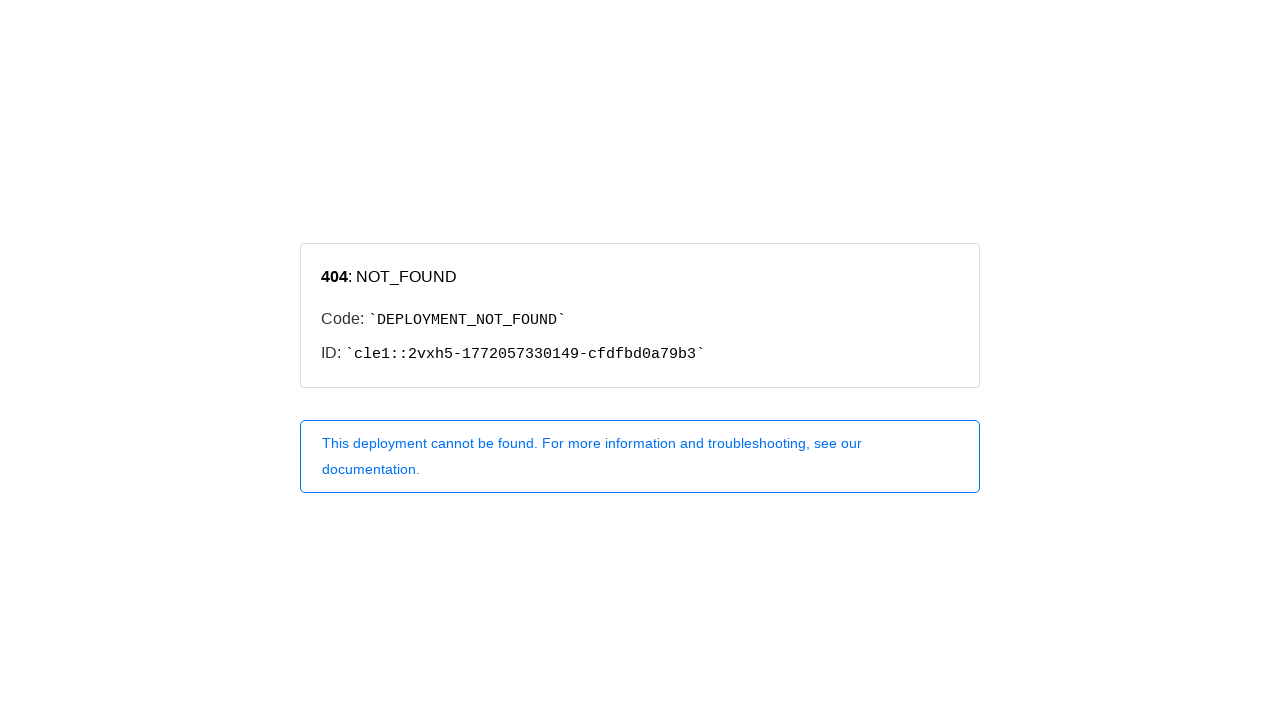

Waited 1 second for next question to appear (iteration 1)
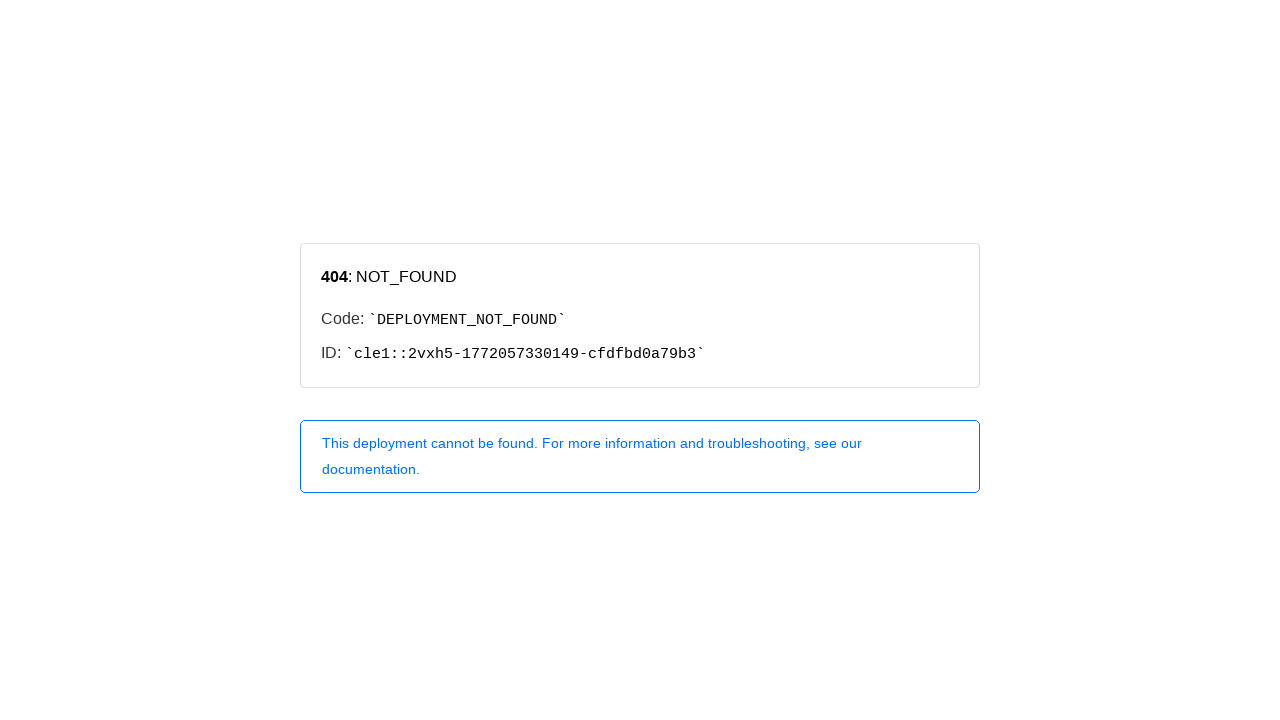

Found 0 question blocks on the form
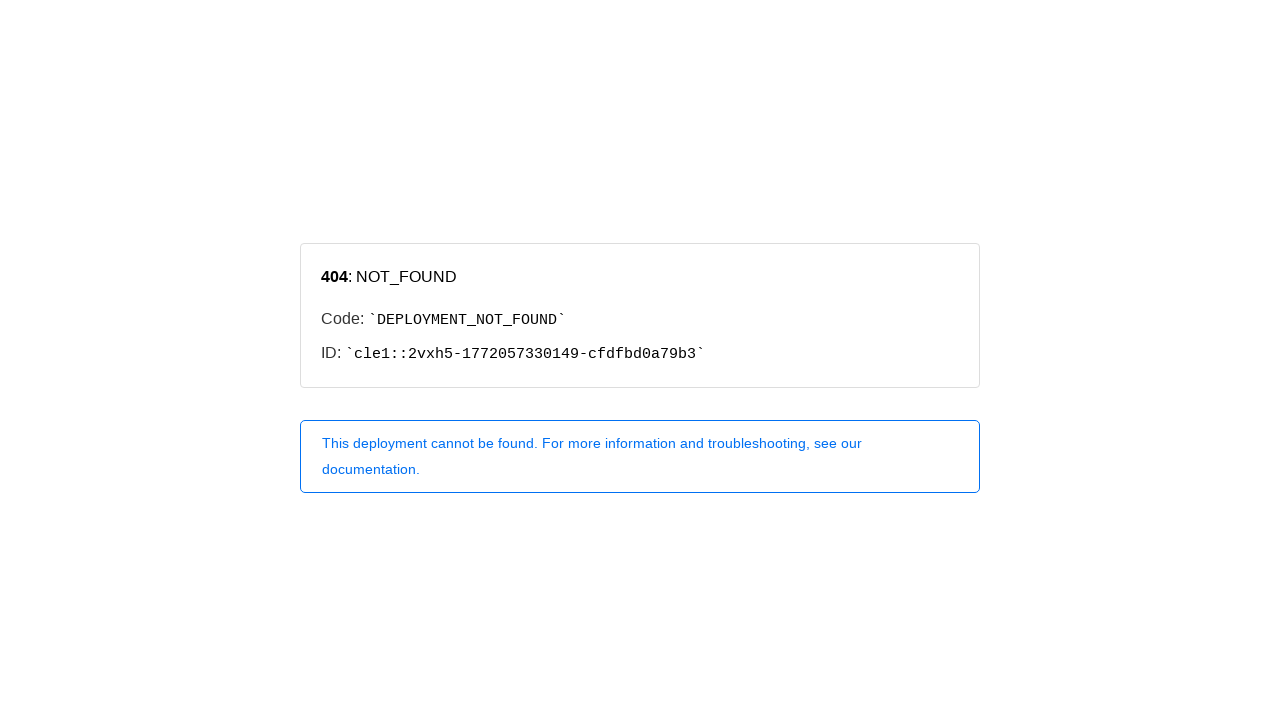

No new question blocks found, form discovery complete
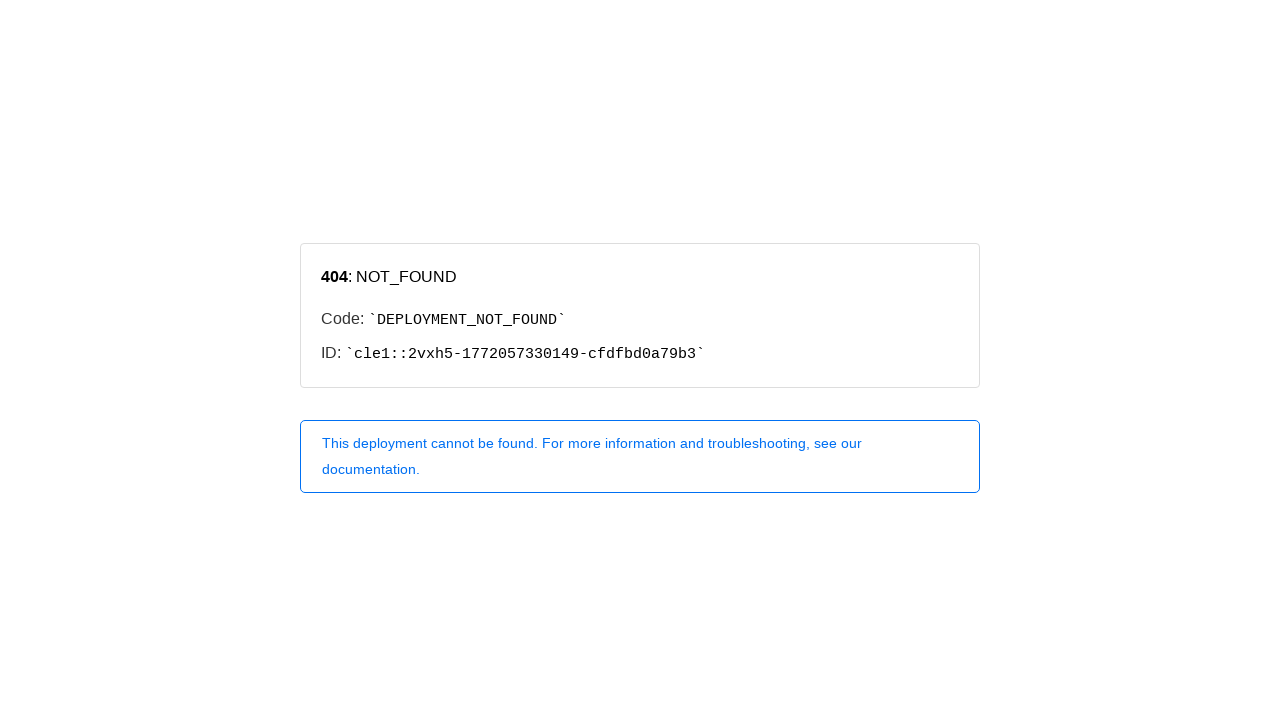

Waited 1 second to ensure all interactions are complete
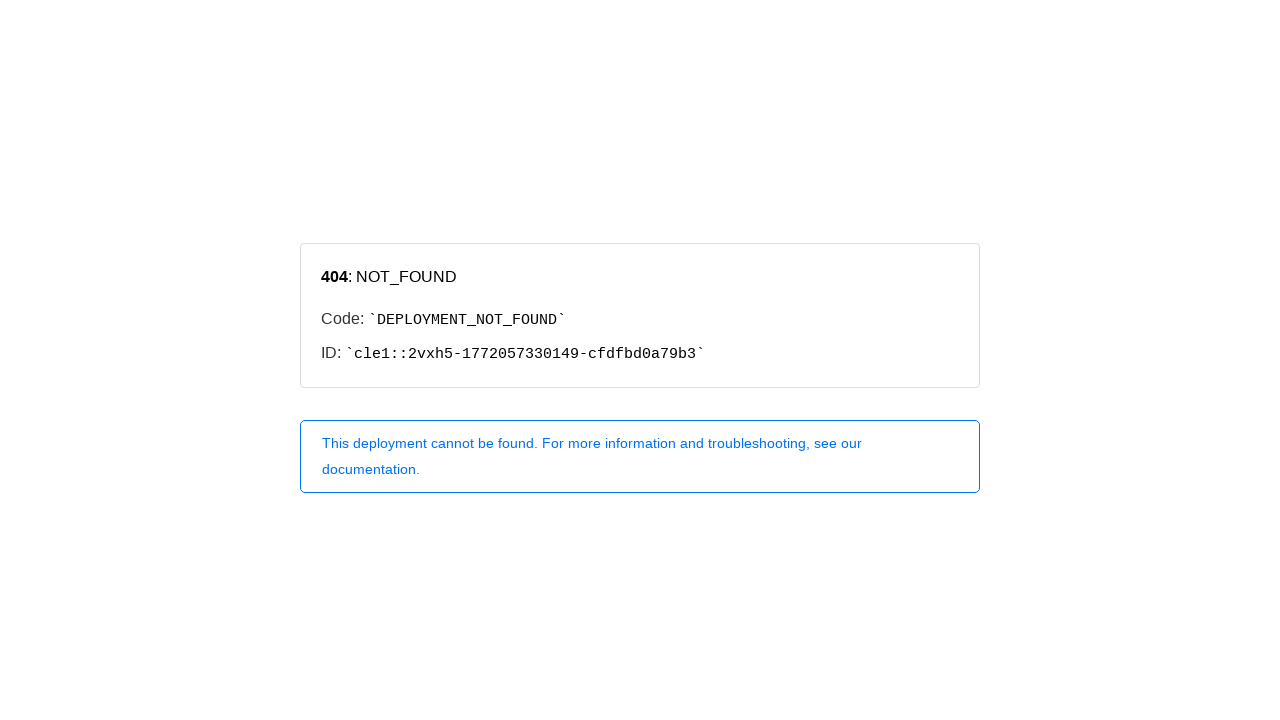

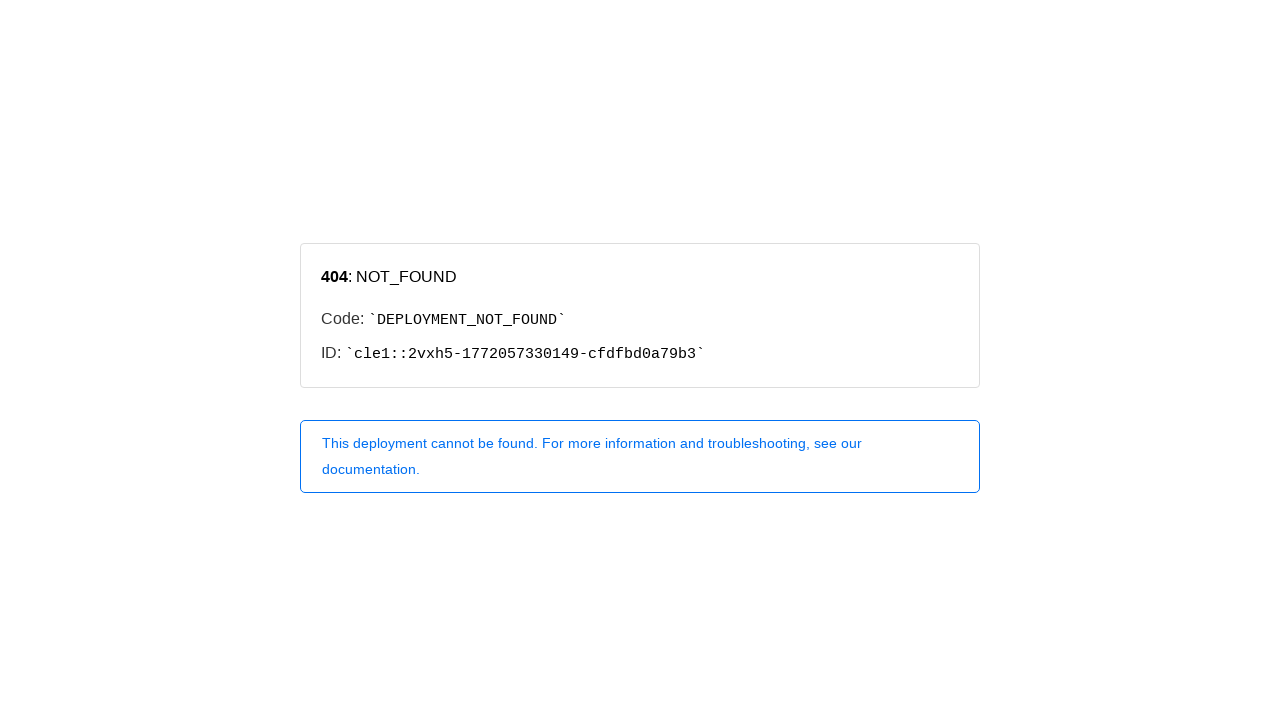